Tests radio button functionality by clicking on the Radio Button menu, selecting the "Yes" option, and verifying the selection result is displayed

Starting URL: https://demoqa.com/elements

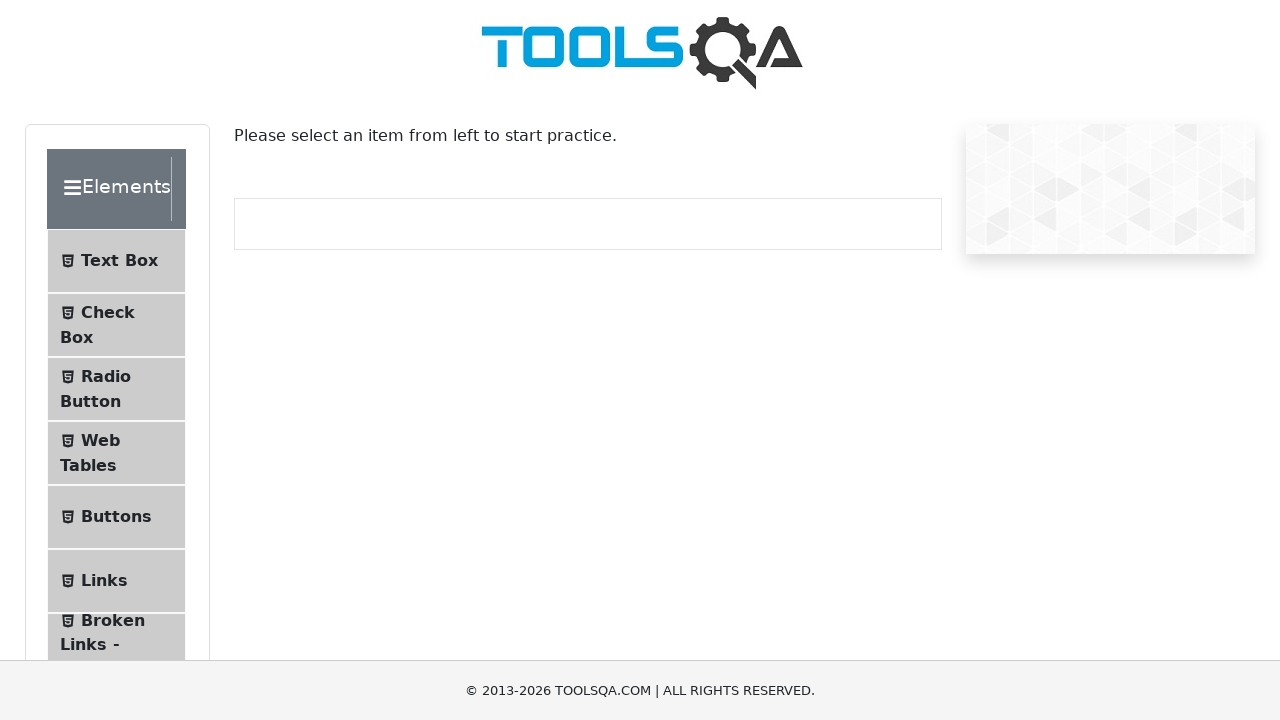

Clicked on Radio Button menu item at (106, 376) on xpath=//span[text()='Radio Button']
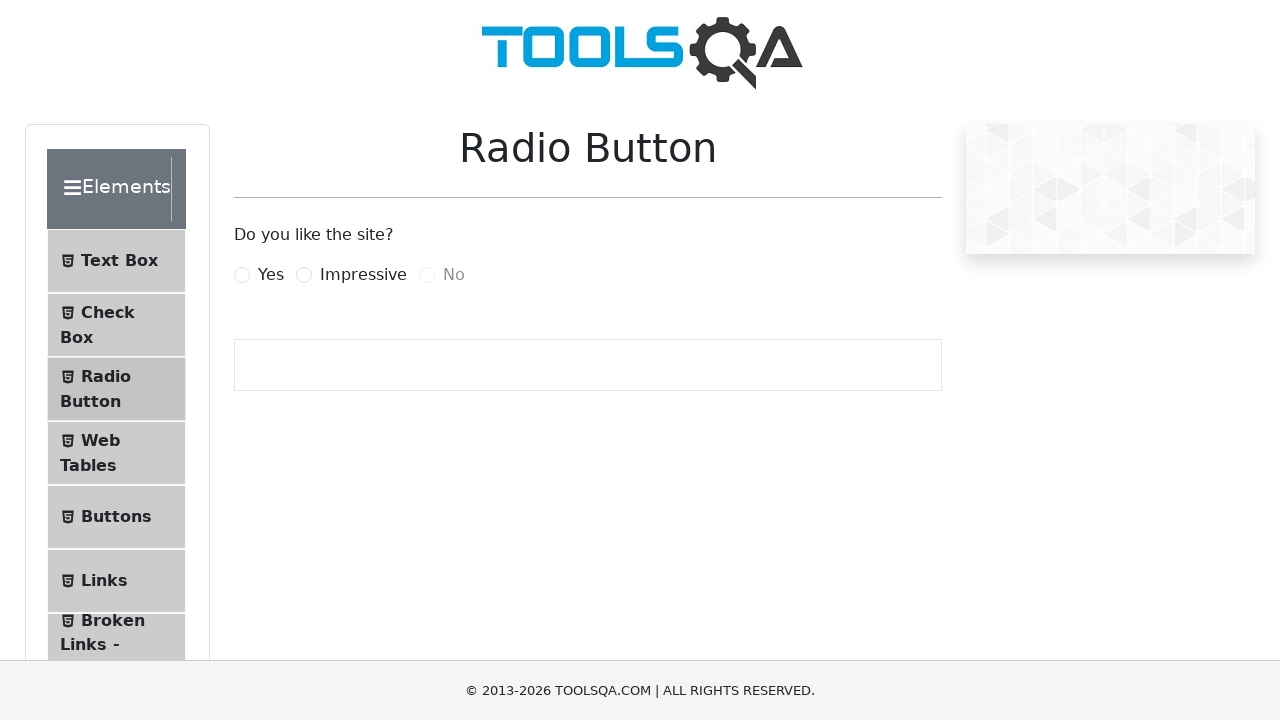

Clicked on Yes radio button at (271, 275) on label[for='yesRadio']
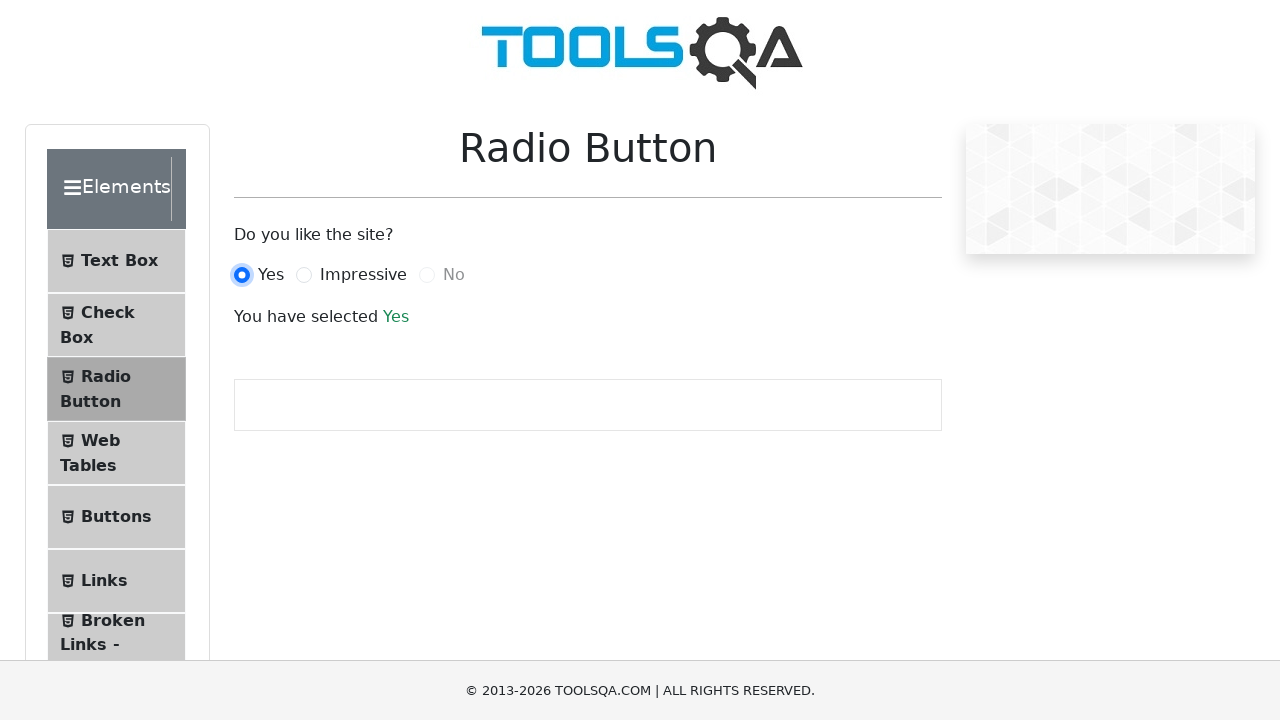

Located result text element
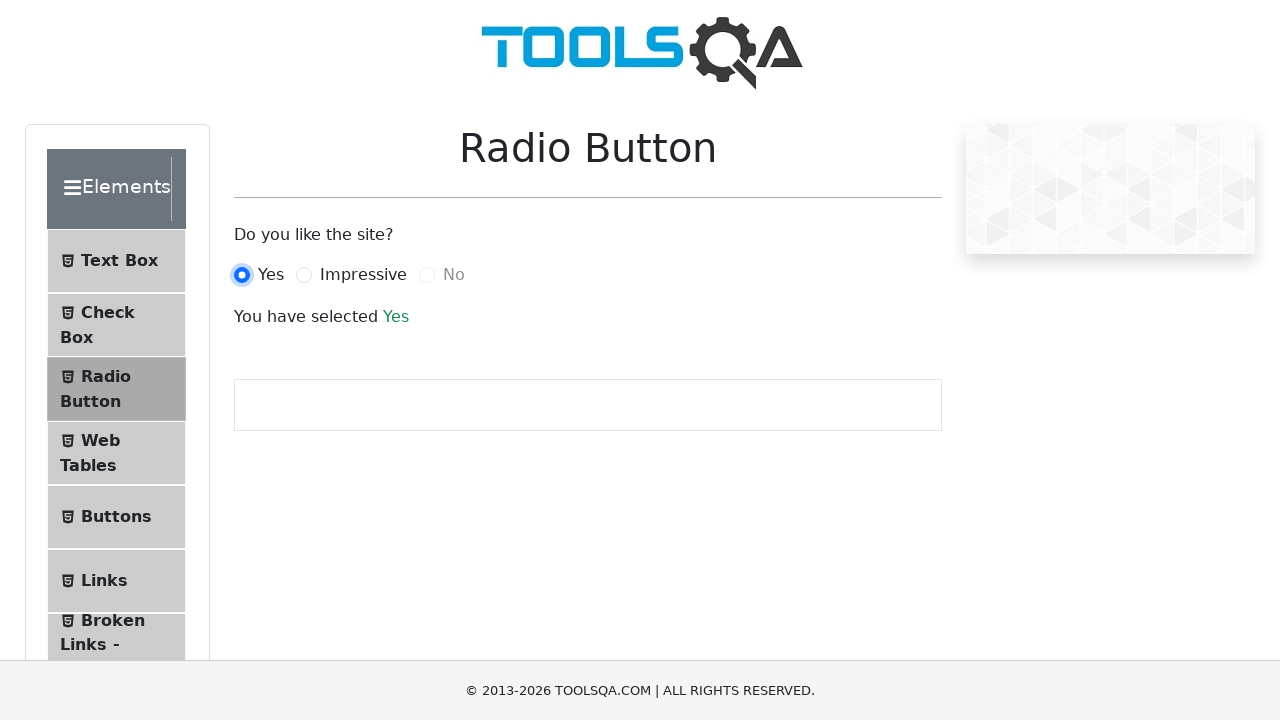

Verified selection result displays 'You have selected Yes'
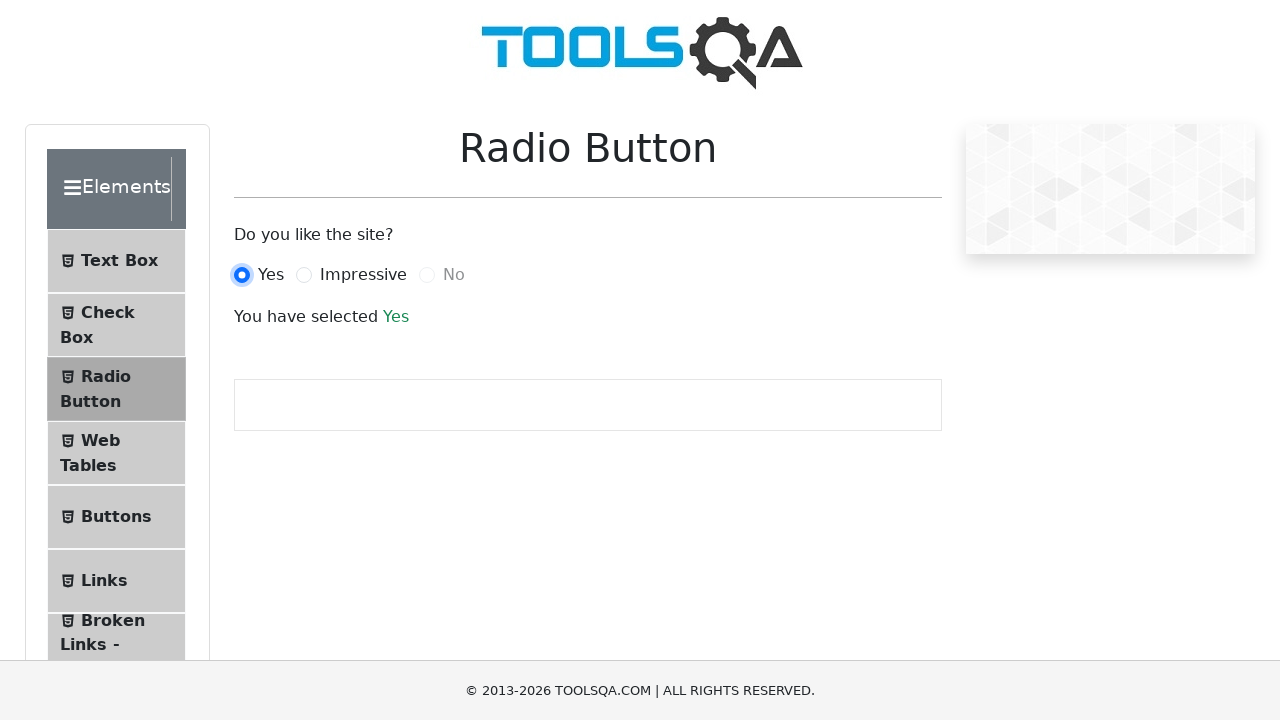

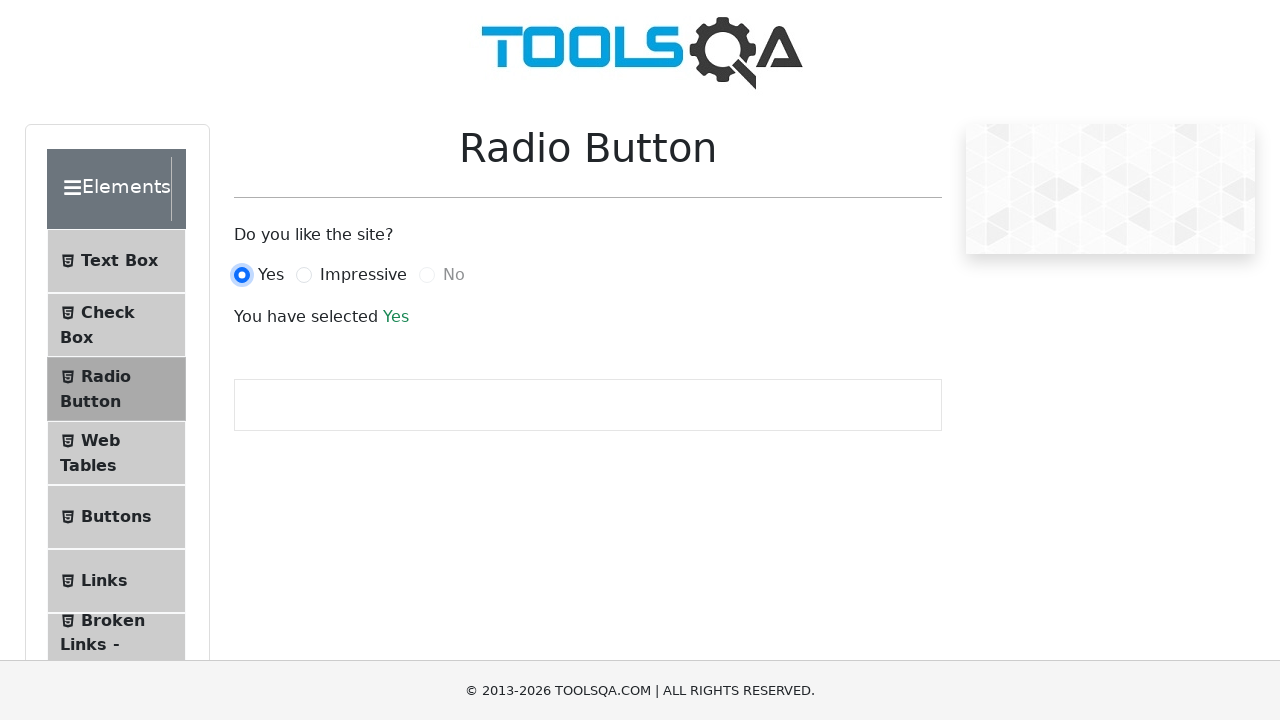